Tests drag and drop functionality by dragging a "Drag me" element and dropping it onto a "Drop here" target area, then verifying the text changes to "Dropped!"

Starting URL: https://demoqa.com/droppable

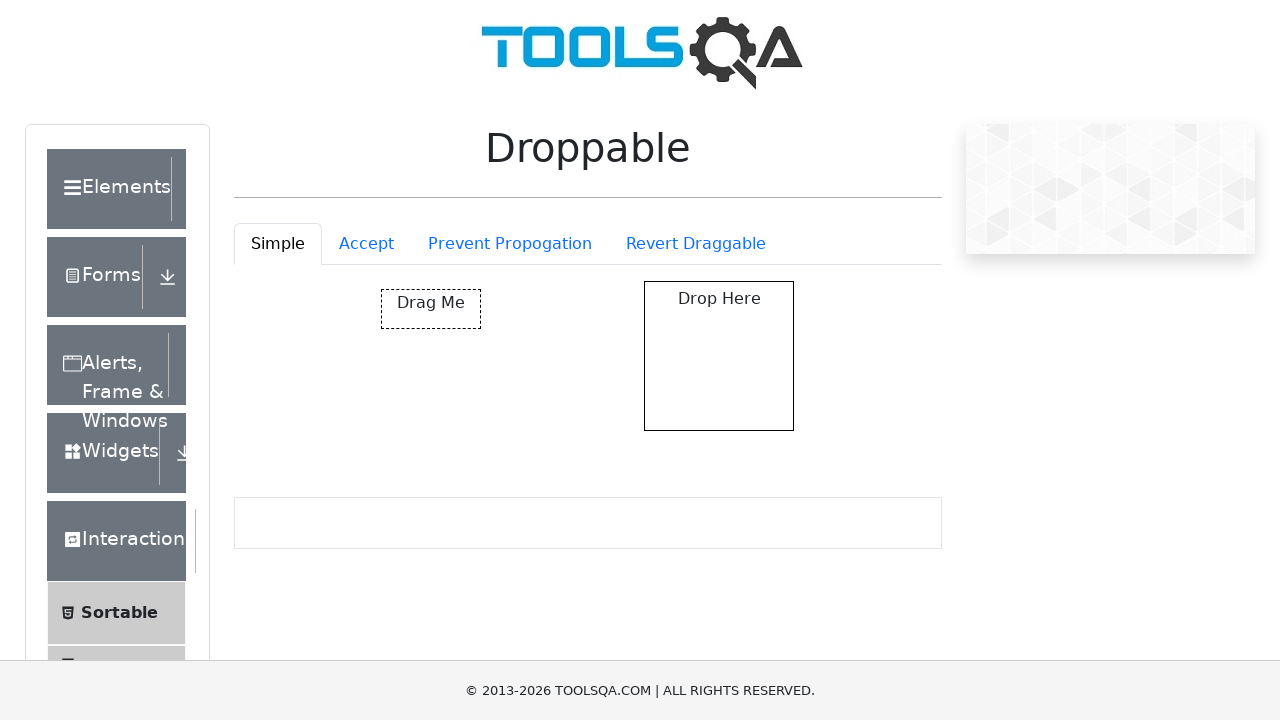

Located draggable element with id 'draggable'
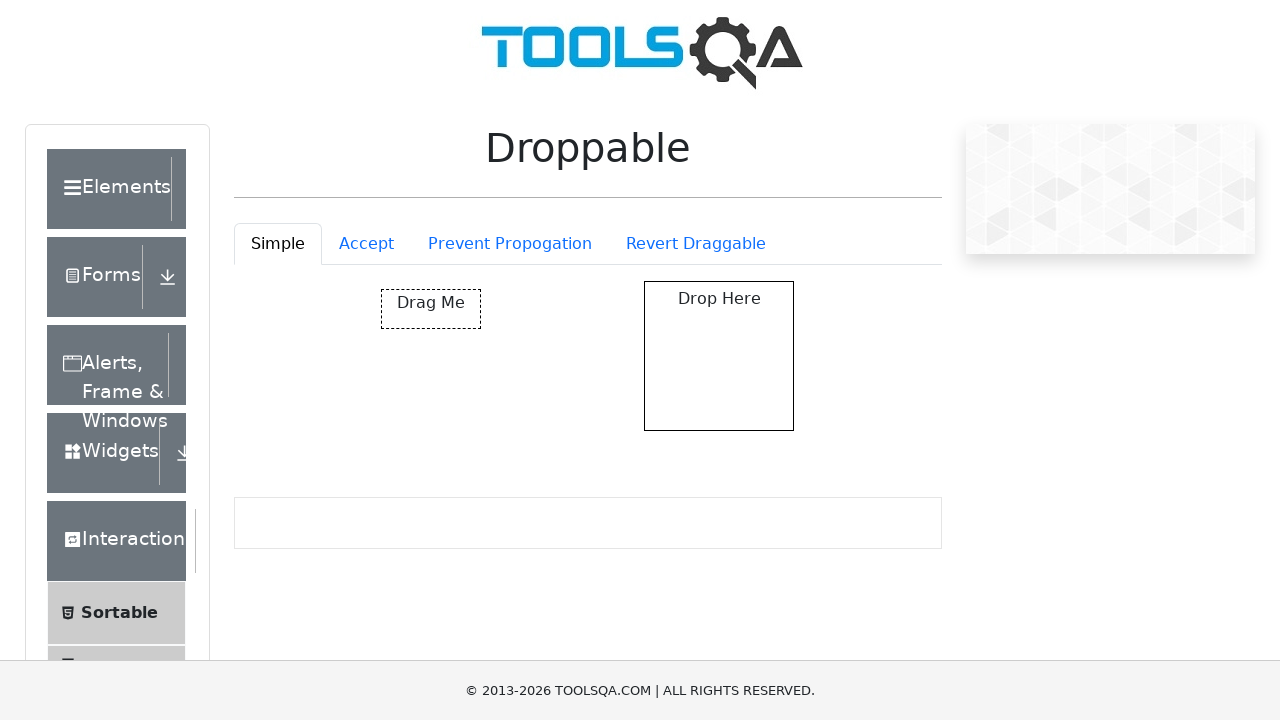

Located drop target element with id 'droppable'
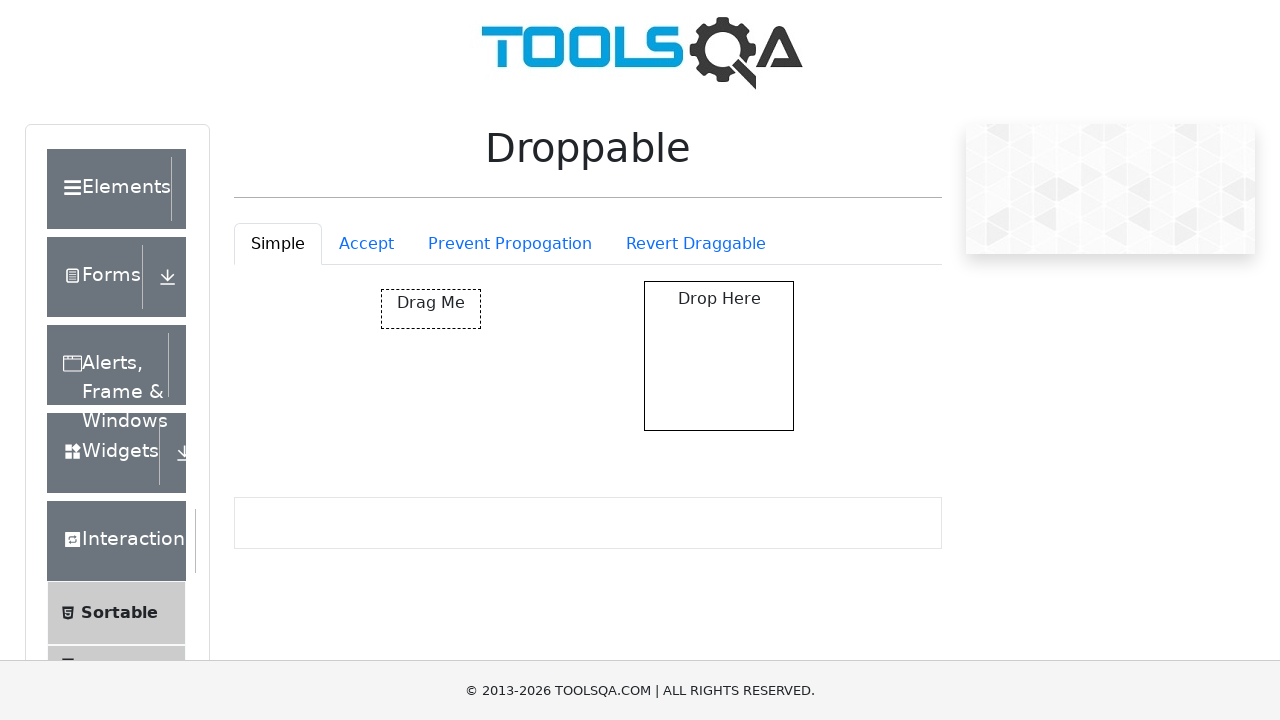

Dragged 'Drag me' element and dropped it onto 'Drop here' target at (719, 356)
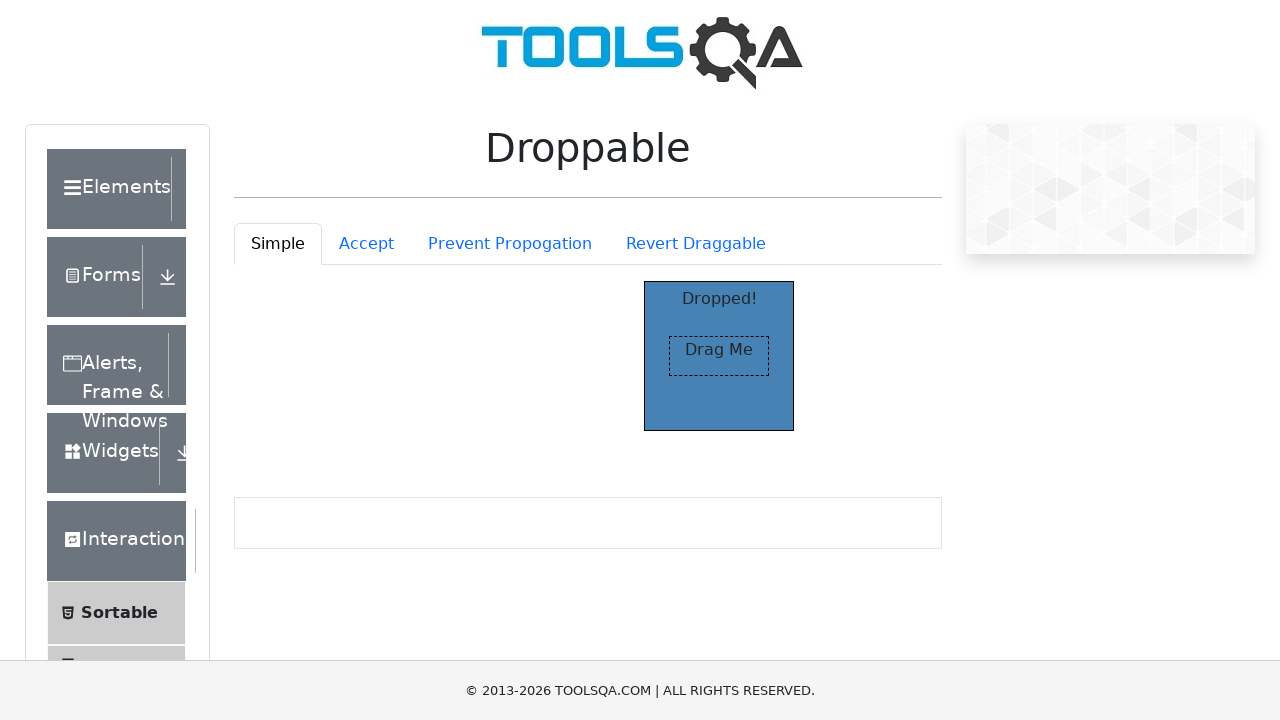

Verified drop target text changed to 'Dropped!'
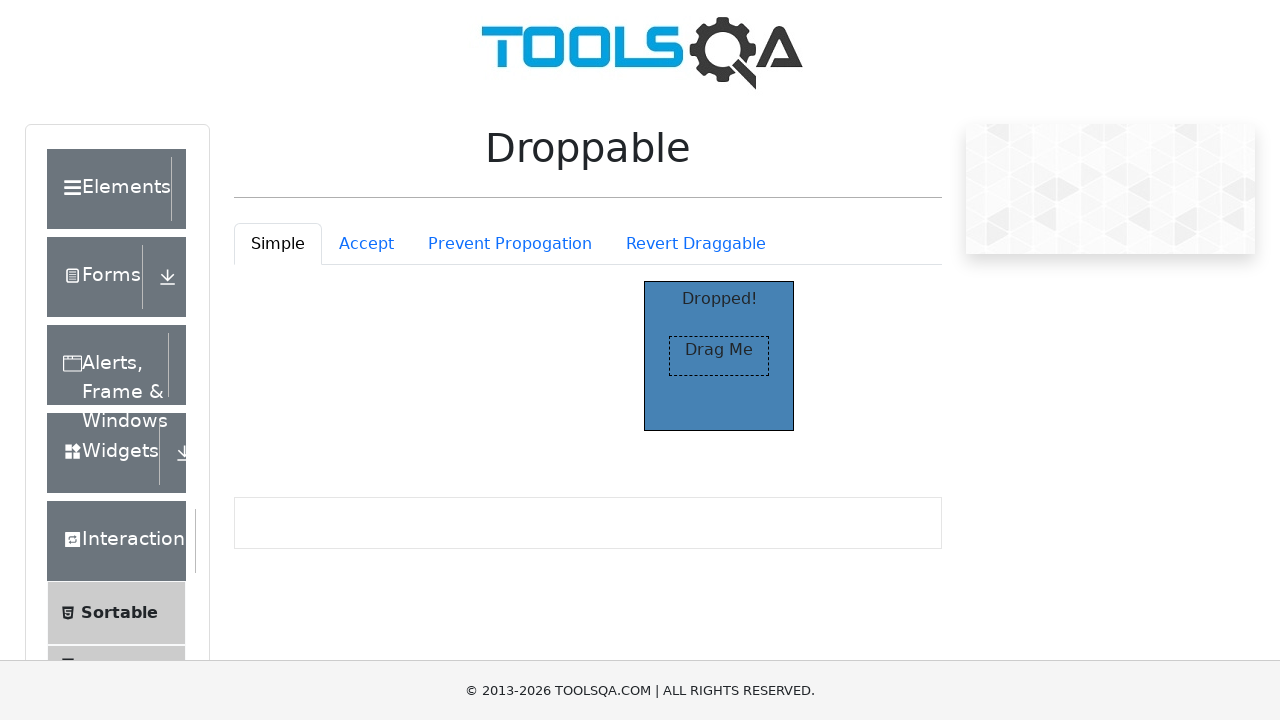

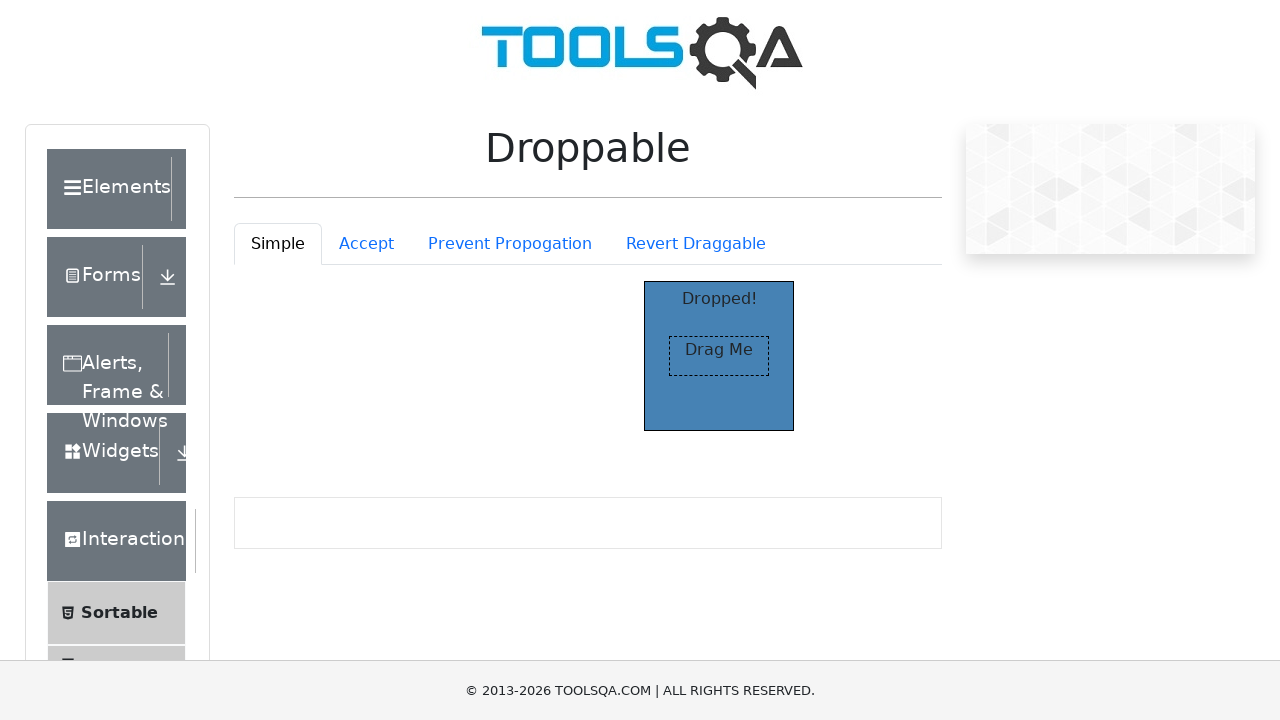